Tests an e-commerce shopping flow by adding specific products (Cucumber, Banana, Carrot) to cart, proceeding to checkout, and applying a promo code

Starting URL: https://rahulshettyacademy.com/seleniumPractise/

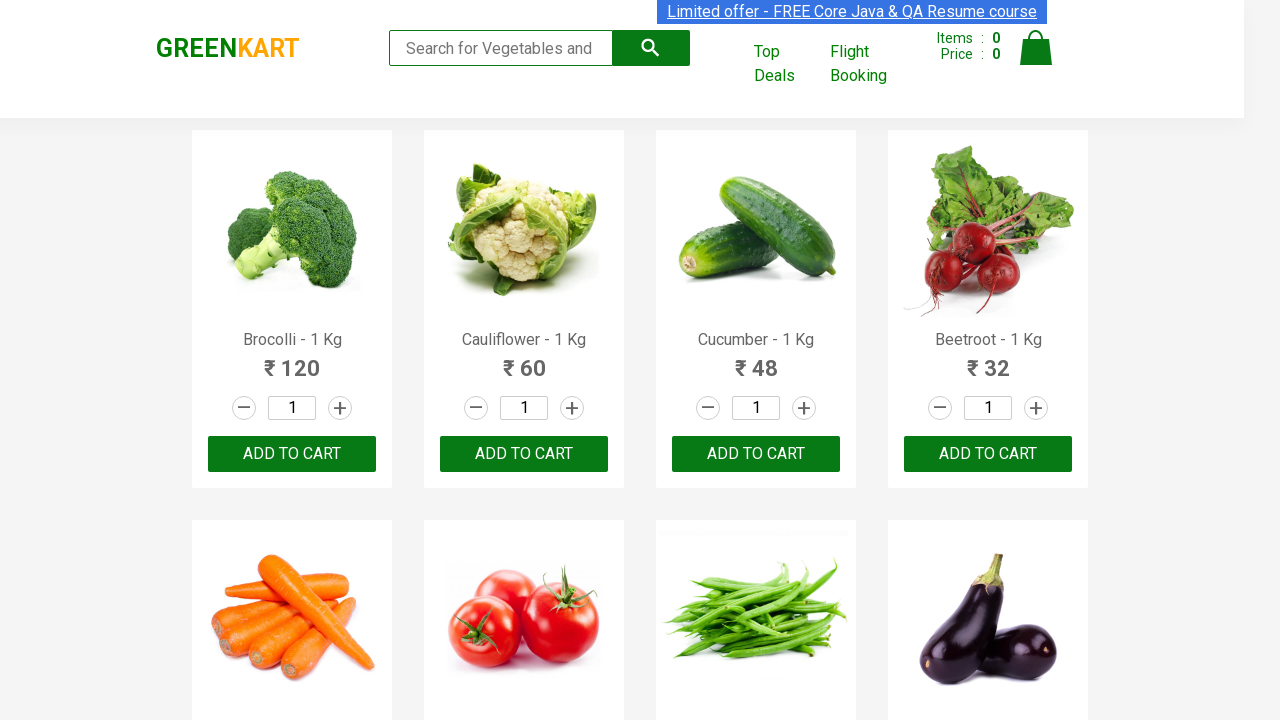

Waited for product names to load
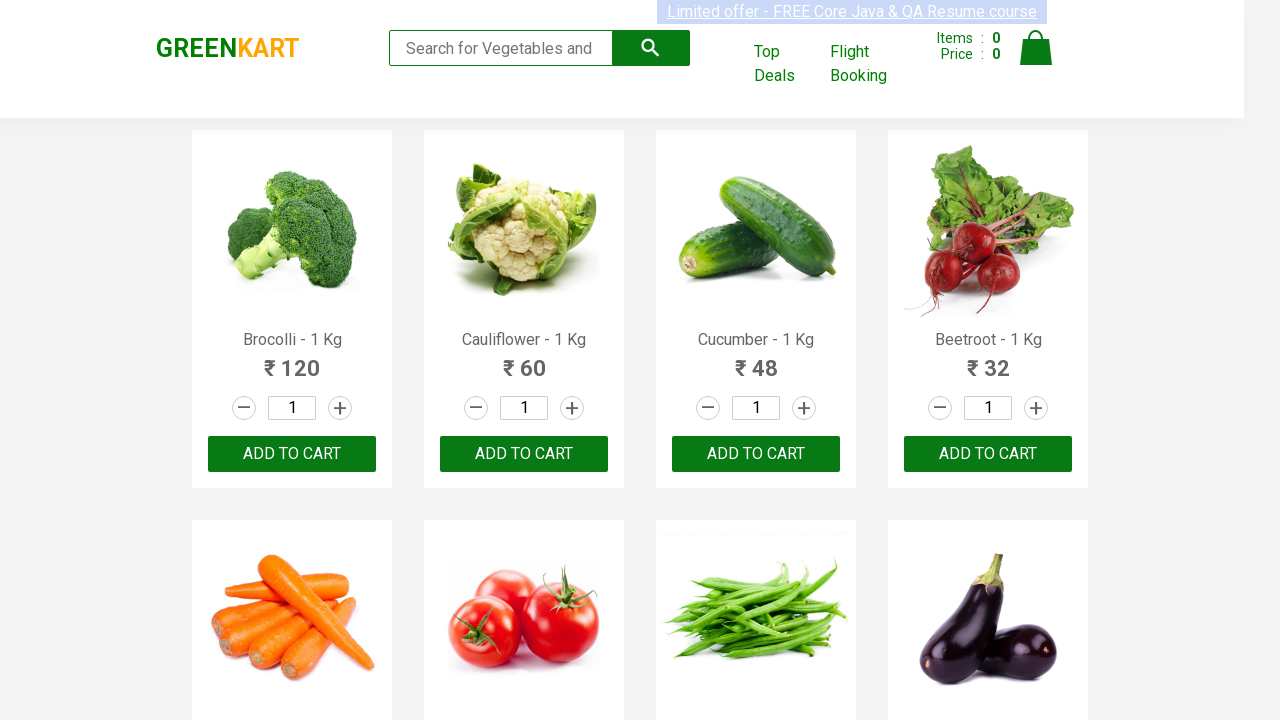

Retrieved all product elements from page
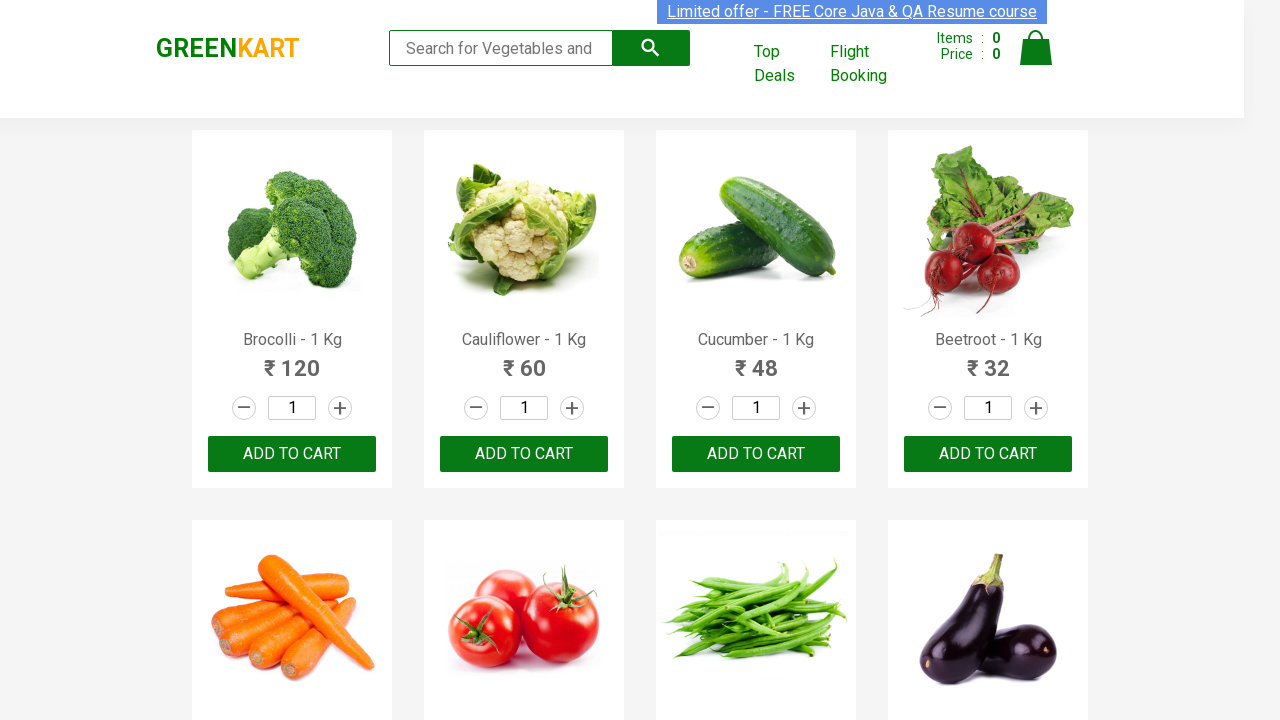

Added Cucumber to cart at (756, 454) on xpath=//div[@class='product-action']/button >> nth=2
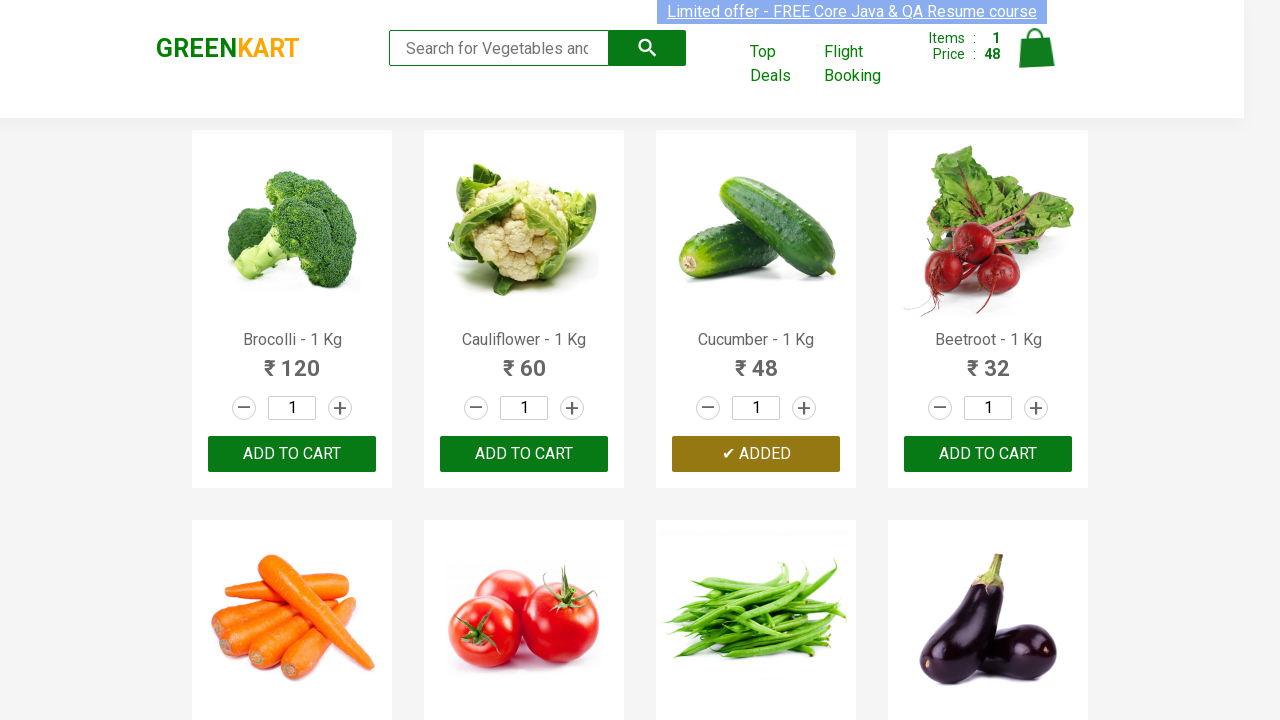

Added Carrot to cart at (292, 360) on xpath=//div[@class='product-action']/button >> nth=4
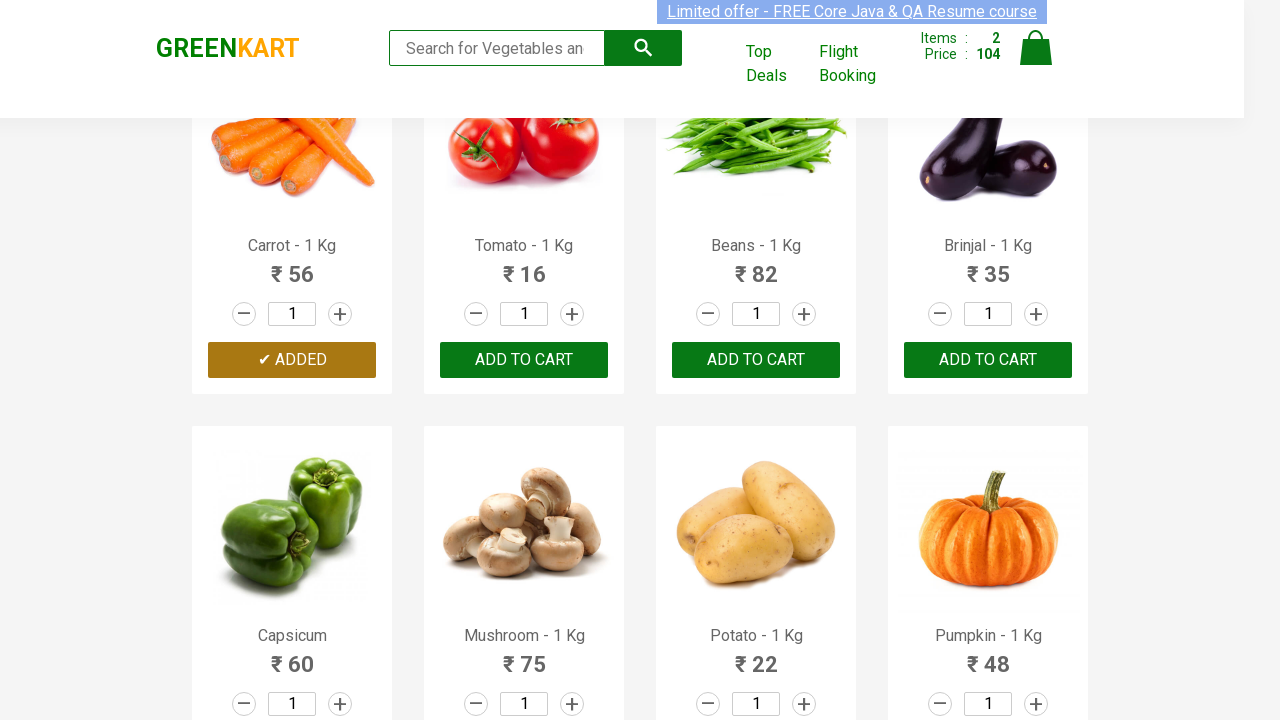

Added Banana to cart at (988, 360) on xpath=//div[@class='product-action']/button >> nth=15
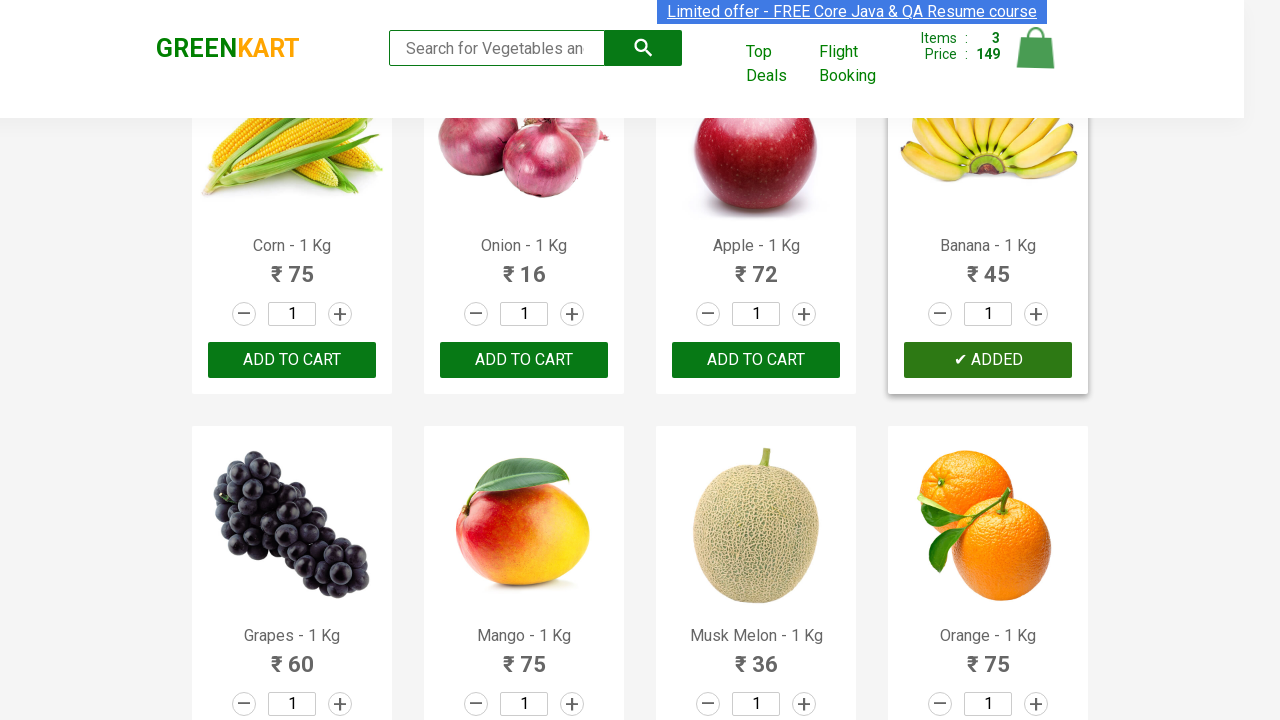

Clicked on Cart icon to view cart at (1036, 48) on img[alt='Cart']
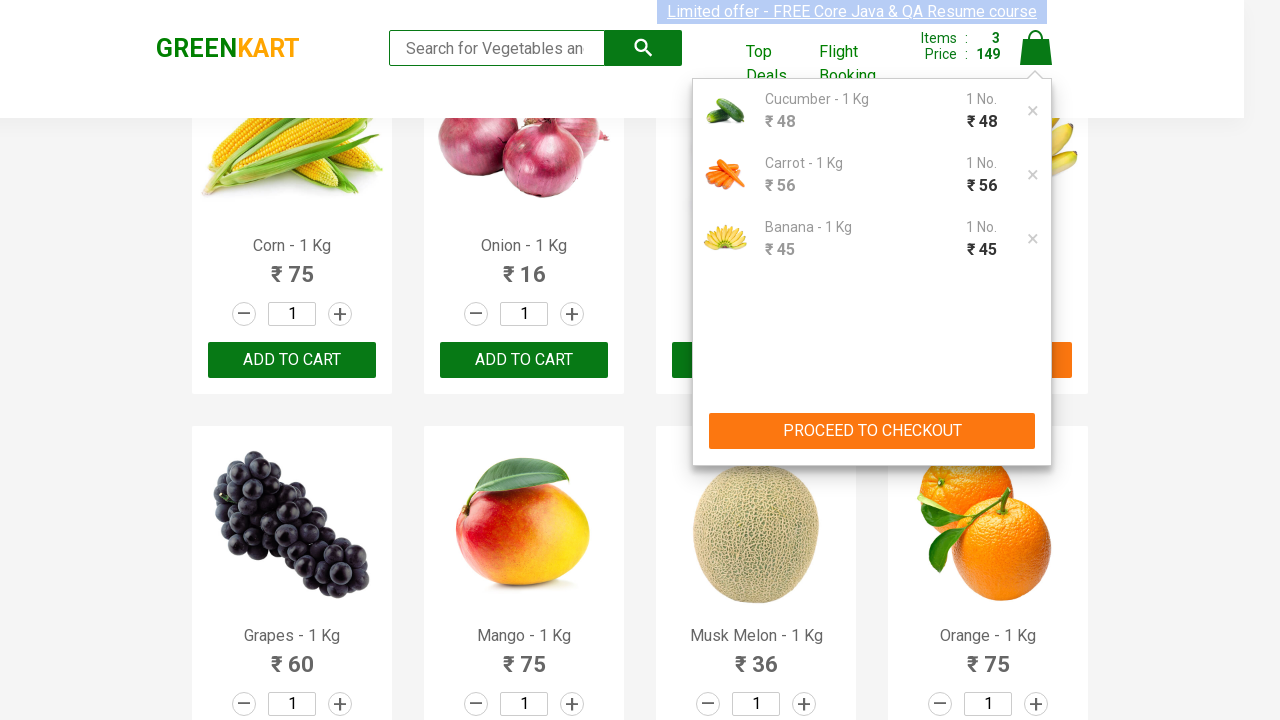

Clicked PROCEED TO CHECKOUT button at (872, 431) on xpath=//button[contains(text(), 'PROCEED TO CHECKOUT')]
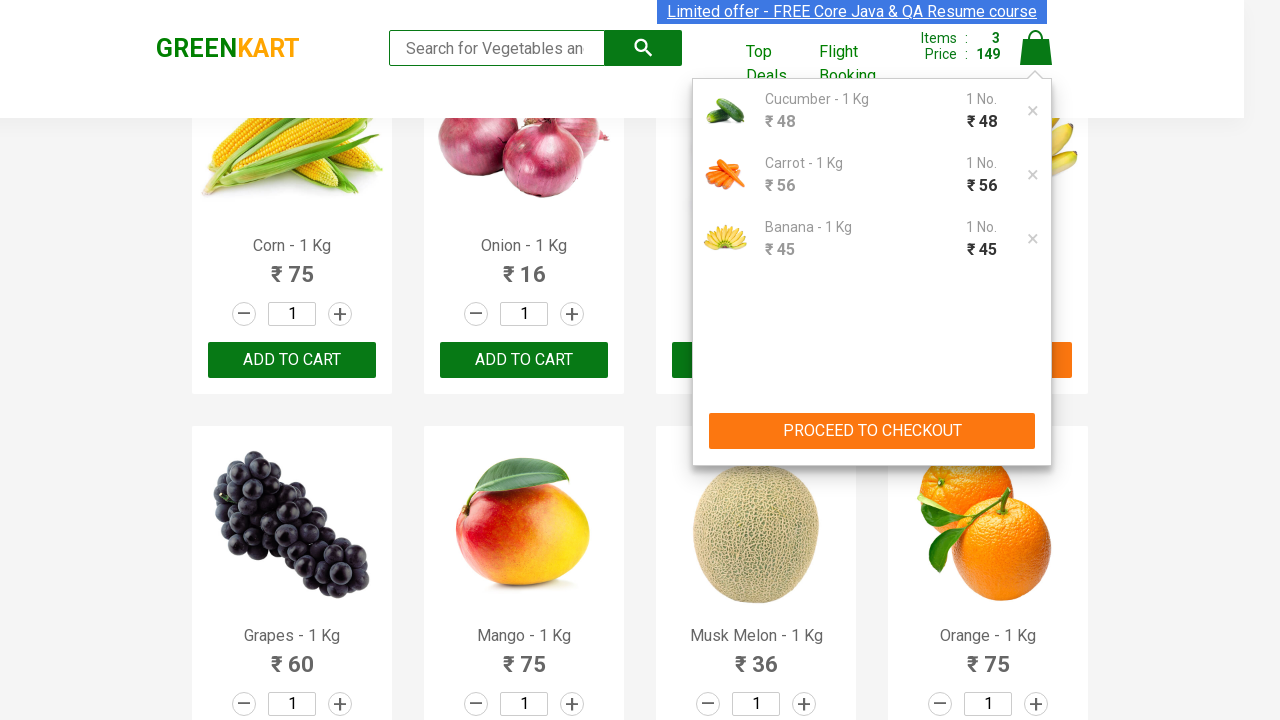

Entered promo code 'rahulshettyacademy' on input.promoCode
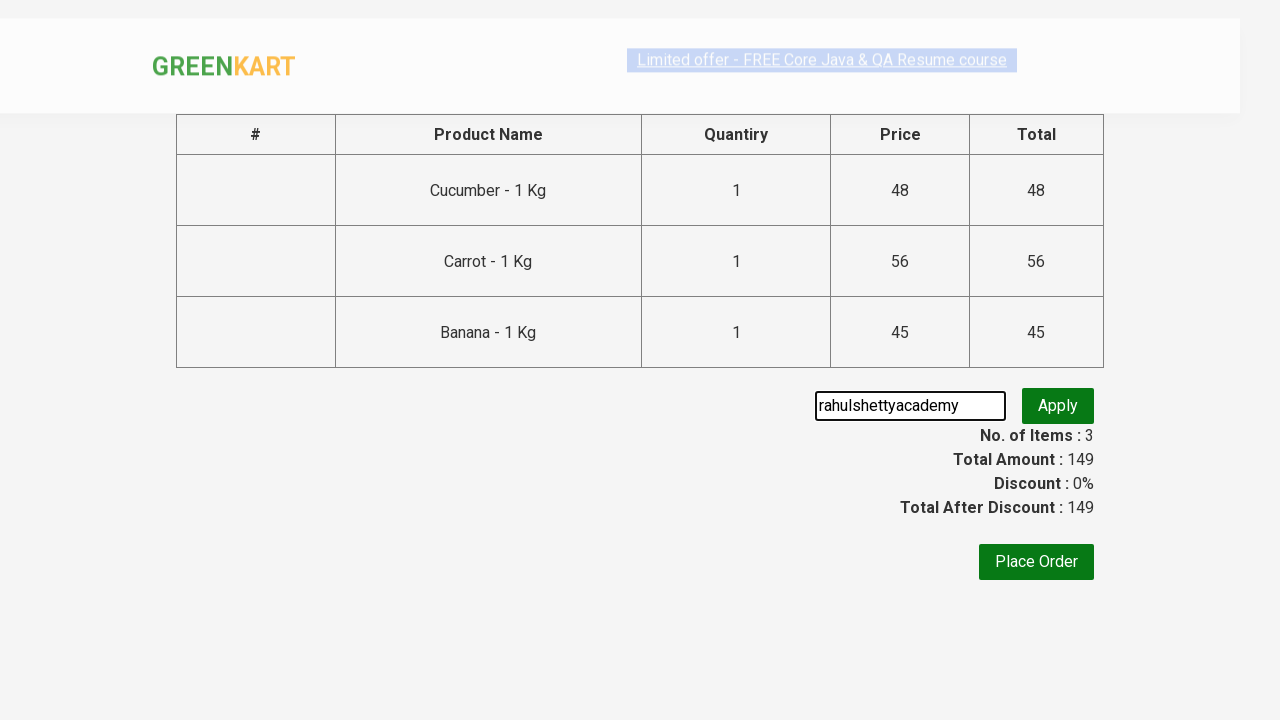

Clicked Apply promo button at (1058, 406) on button.promoBtn
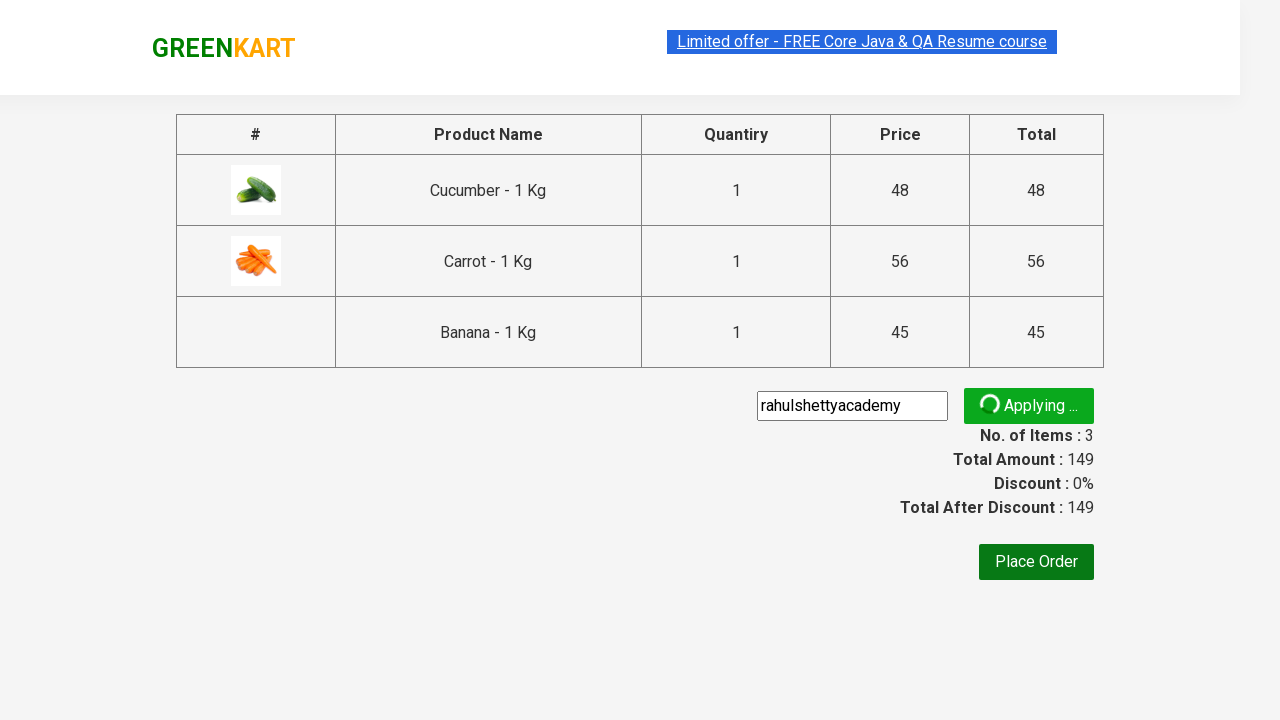

Promo code application confirmed - promo info appeared
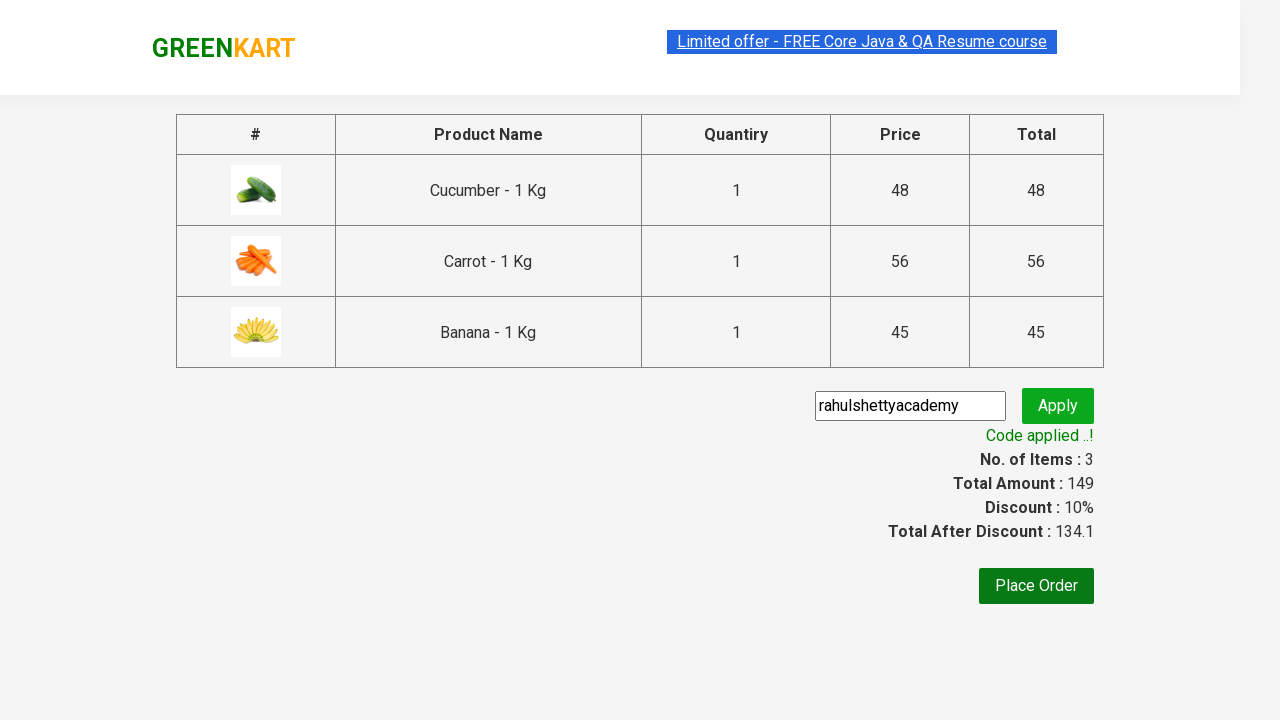

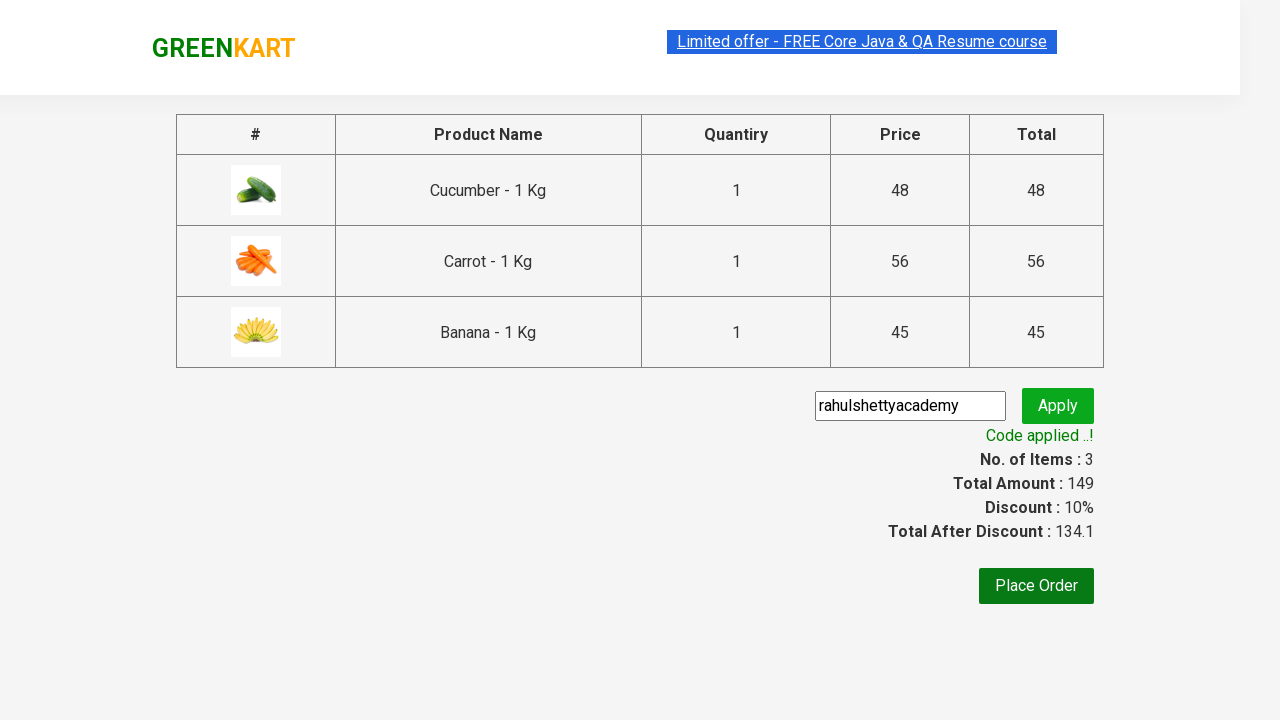